Tests iframe handling on W3Schools TryIt editor by switching to an iframe, executing JavaScript functions (both the site's myFunction() and custom JS to highlight an element), then switching back to default content and counting all iframes on the page.

Starting URL: https://www.w3schools.com/jsref/tryit.asp?filename=tryjsref_submit_get

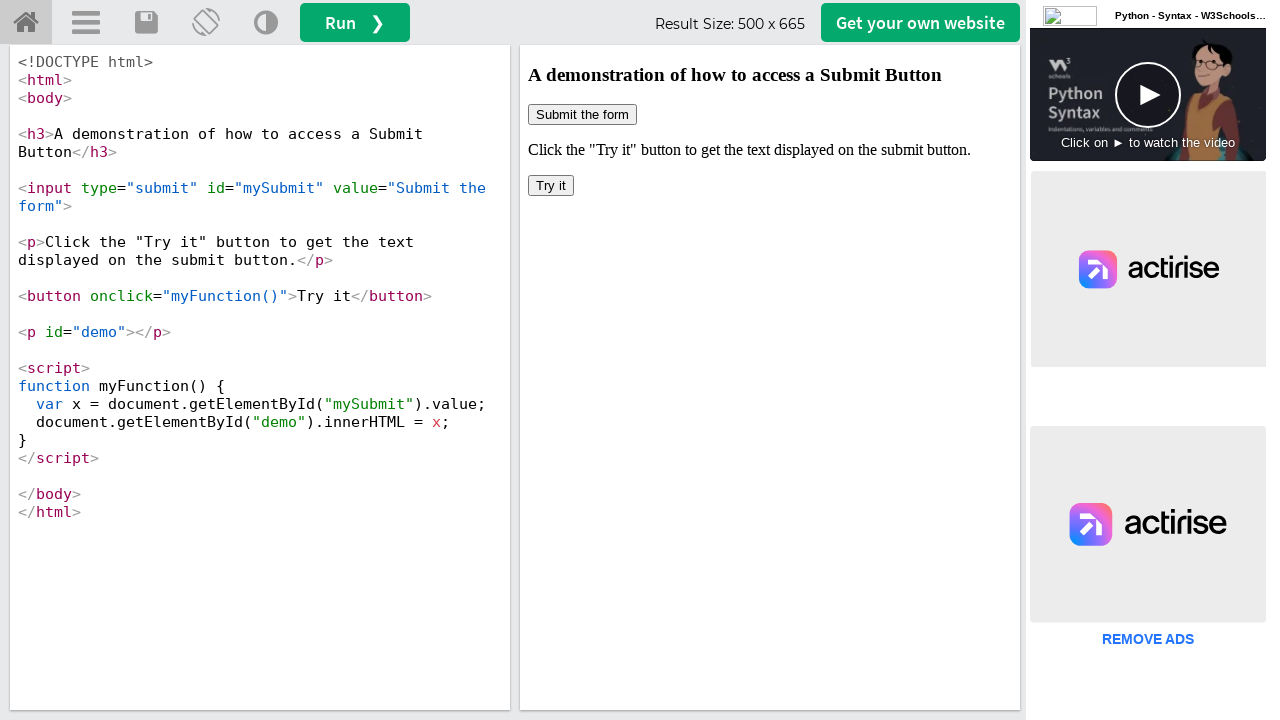

Located iframe with ID 'iframeResult'
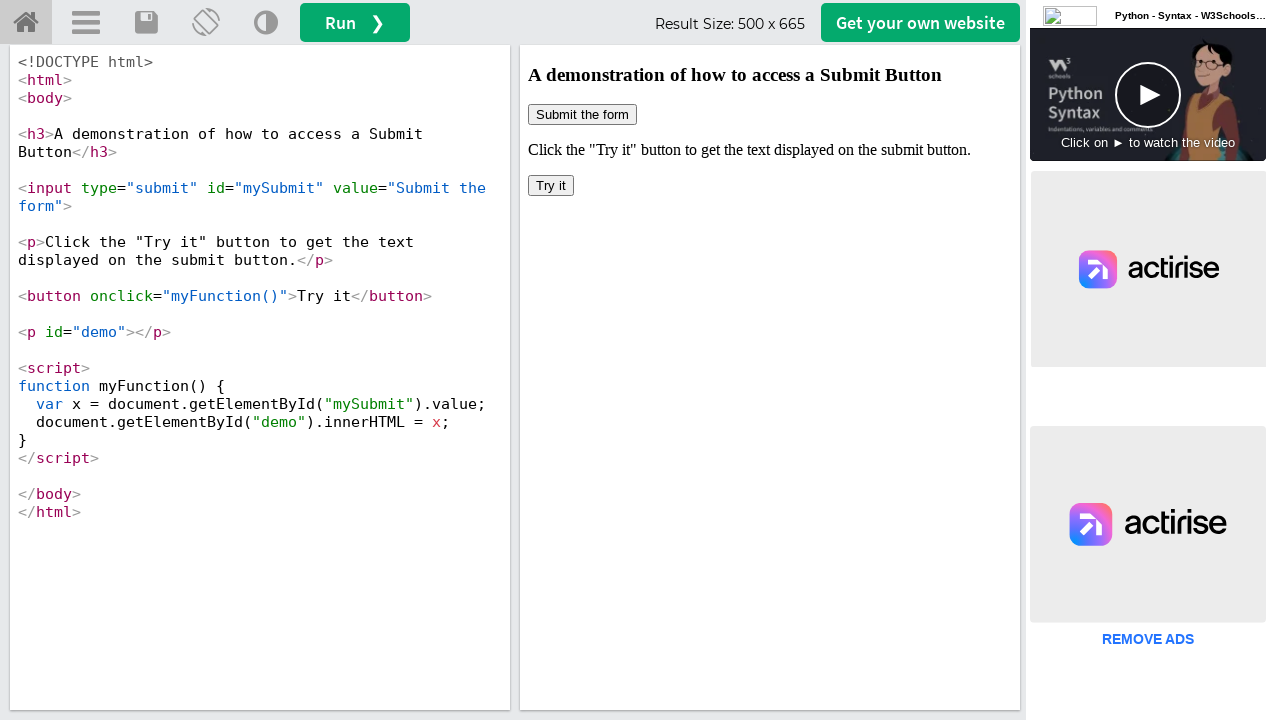

Executed myFunction() inside iframe
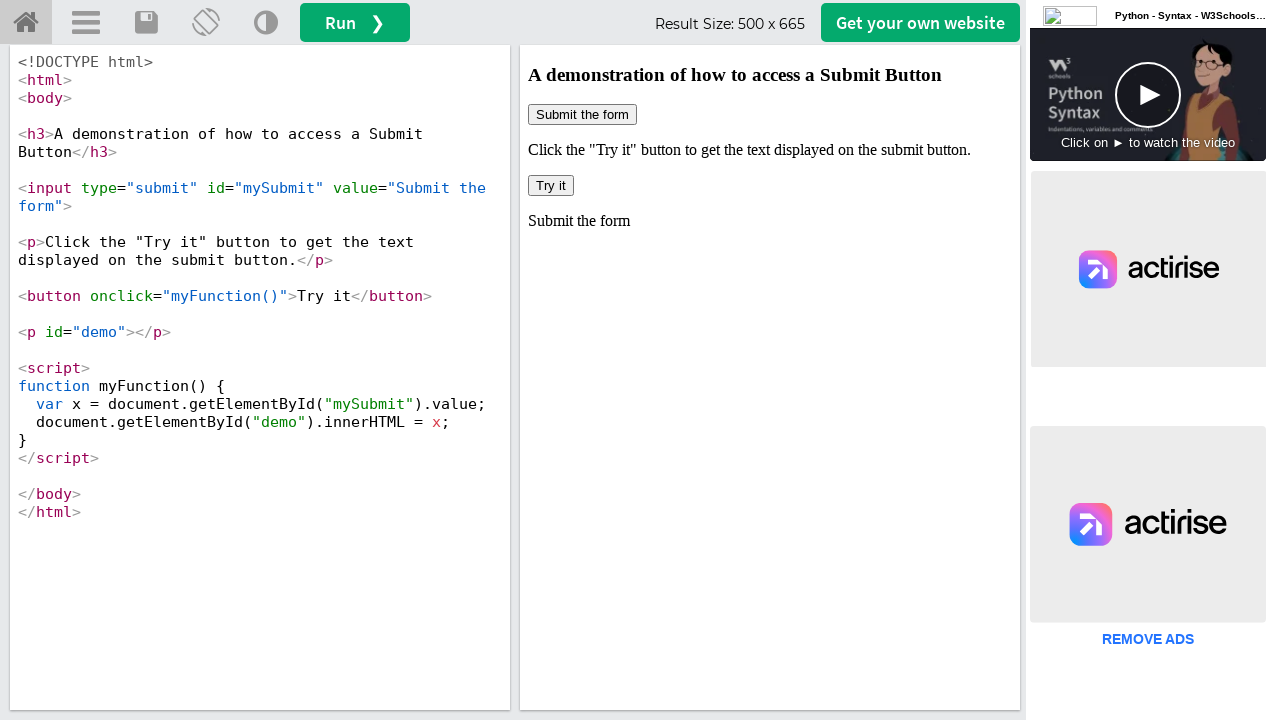

Highlighted submit button with red border via custom JavaScript
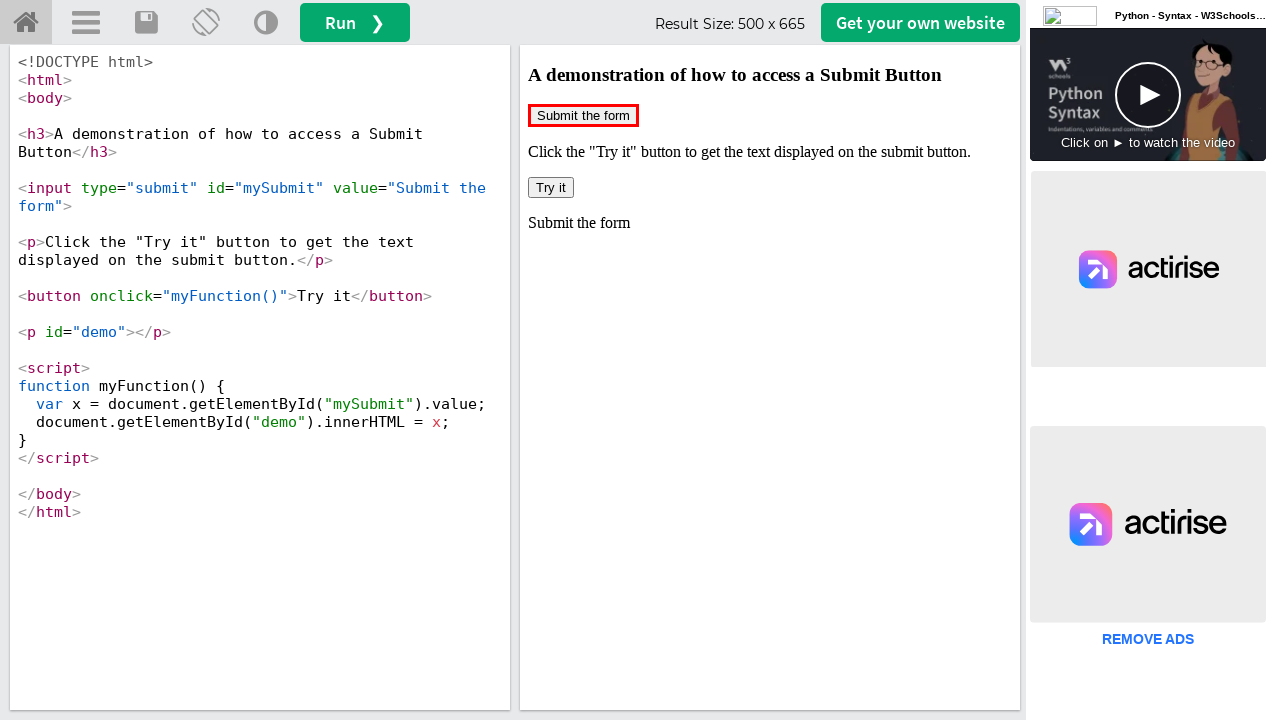

Retrieved all iframes on the page
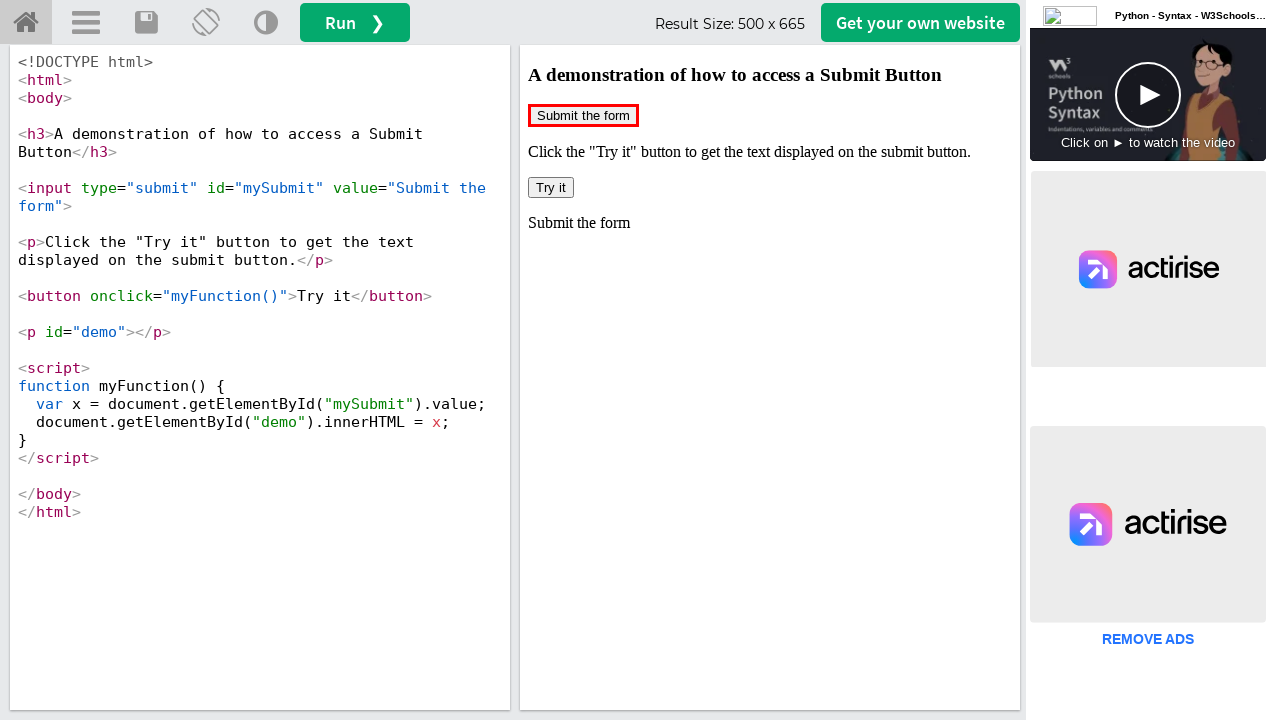

Processed iframe with ID: iframeResult
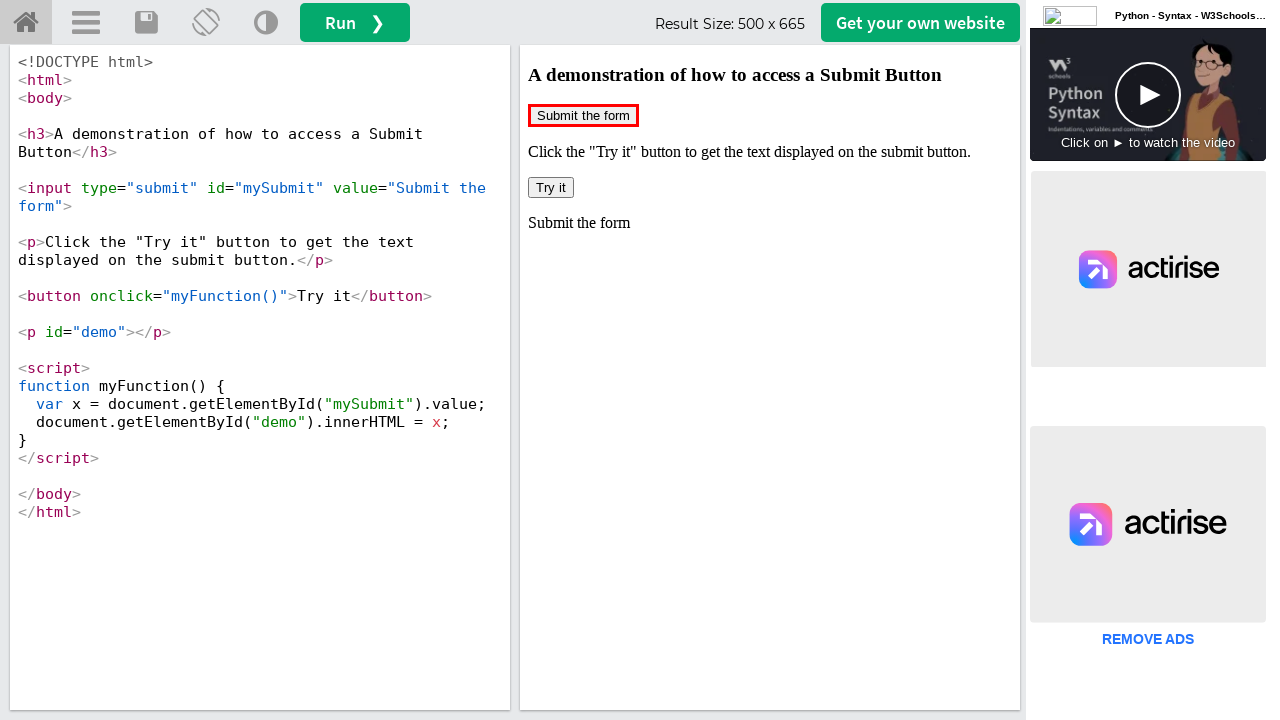

Processed iframe with ID: None
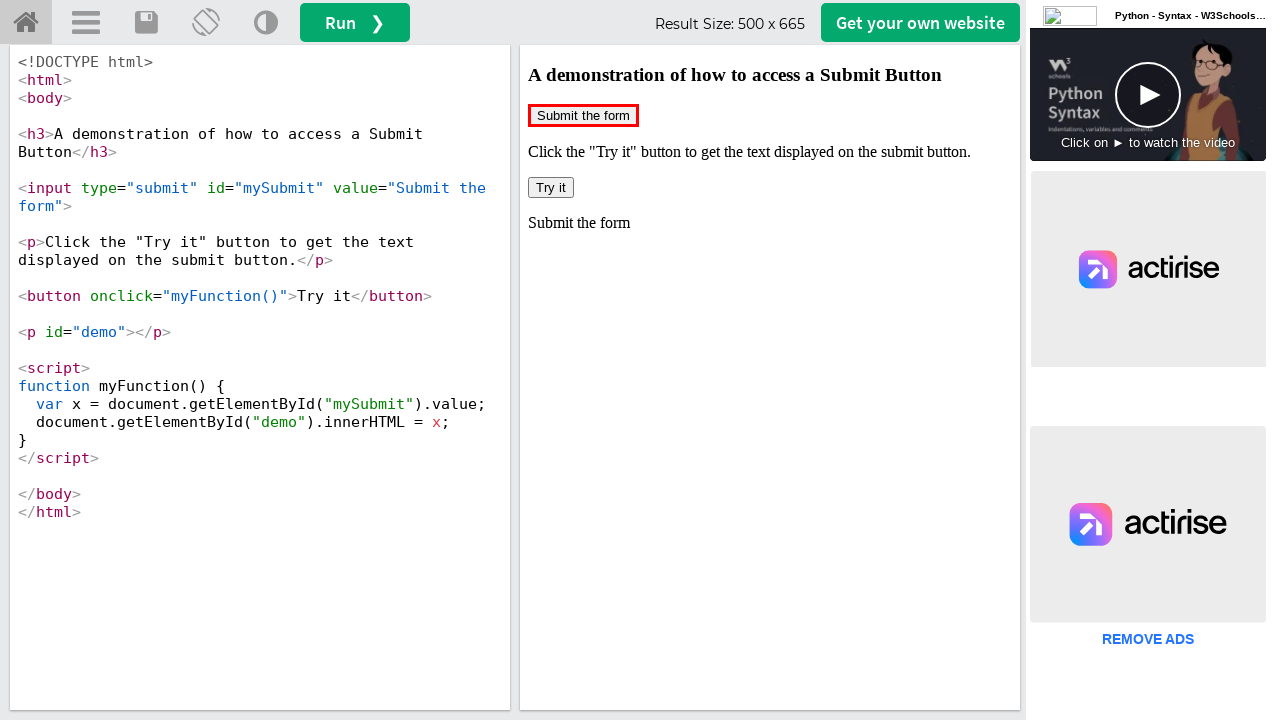

Processed iframe with ID: None
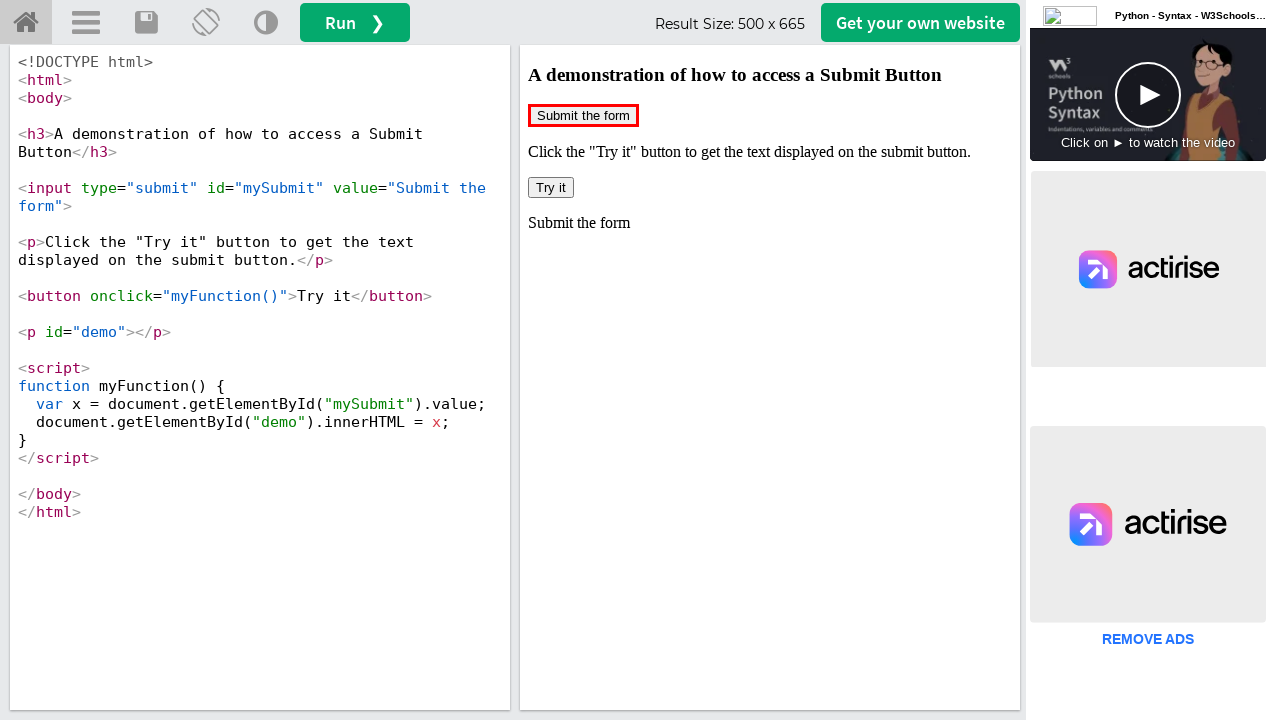

Processed iframe with ID: None
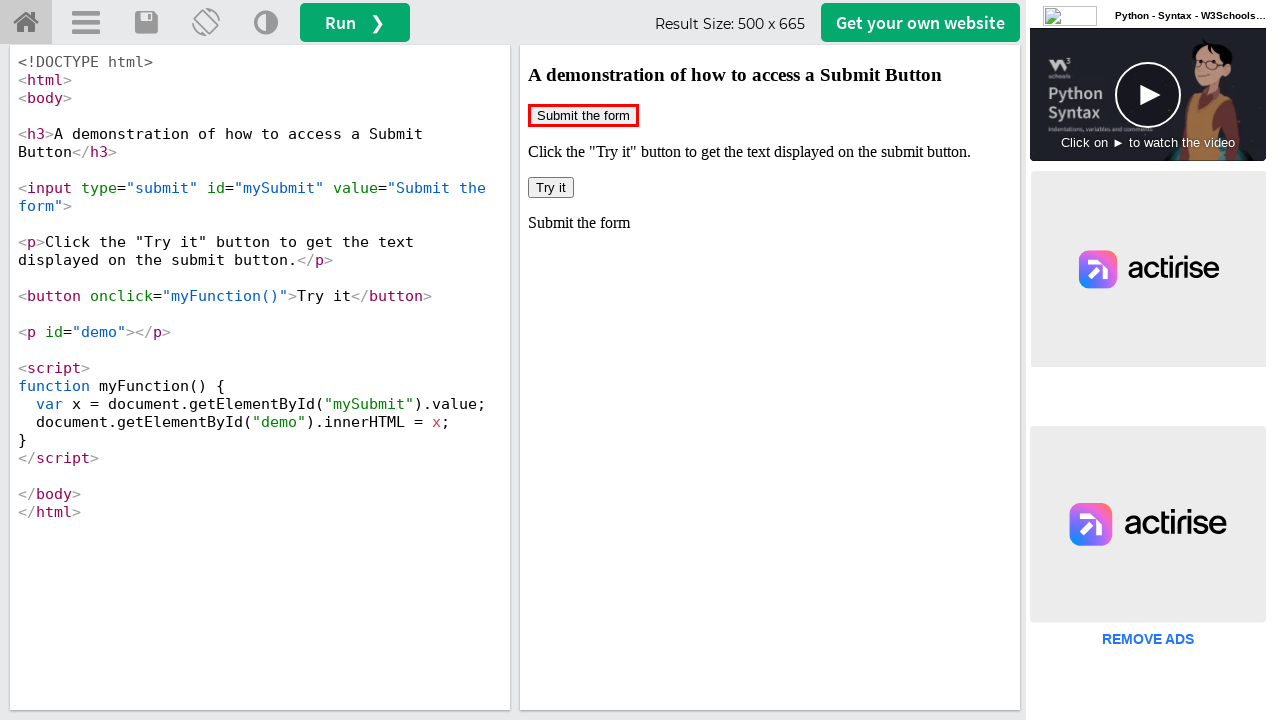

Processed iframe with ID: None
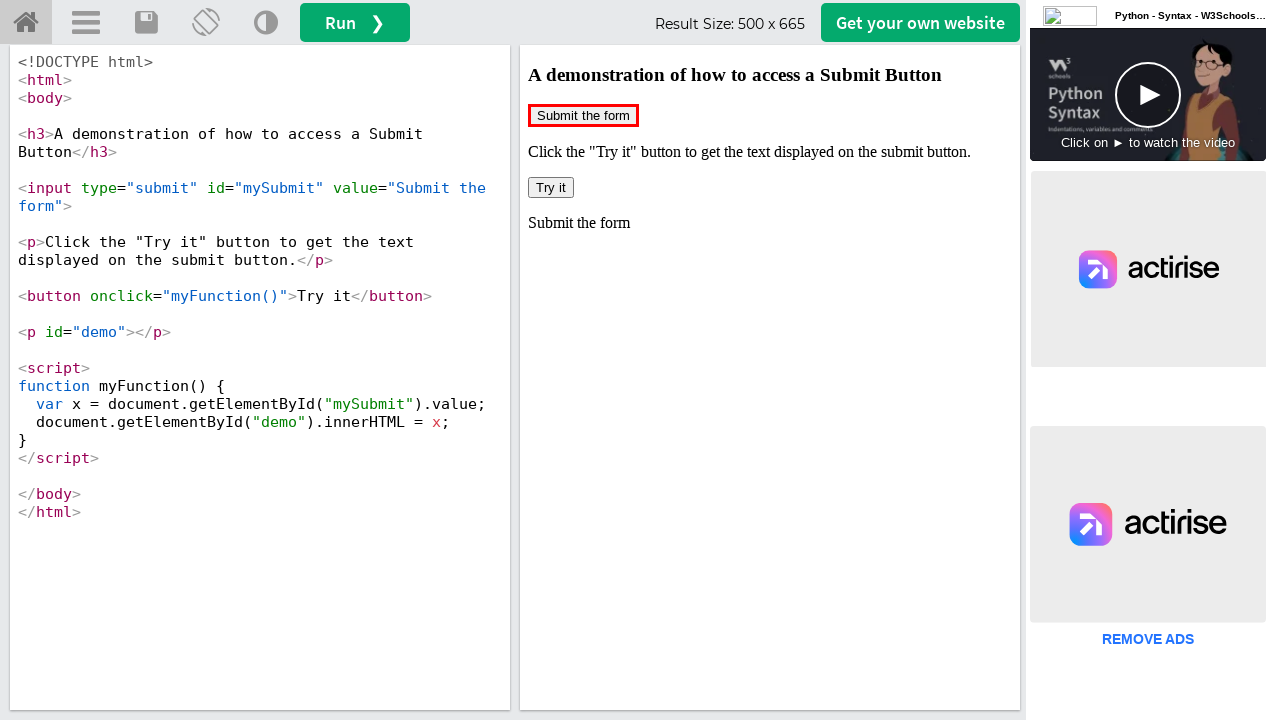

Processed iframe with ID: 1377e8607c7088
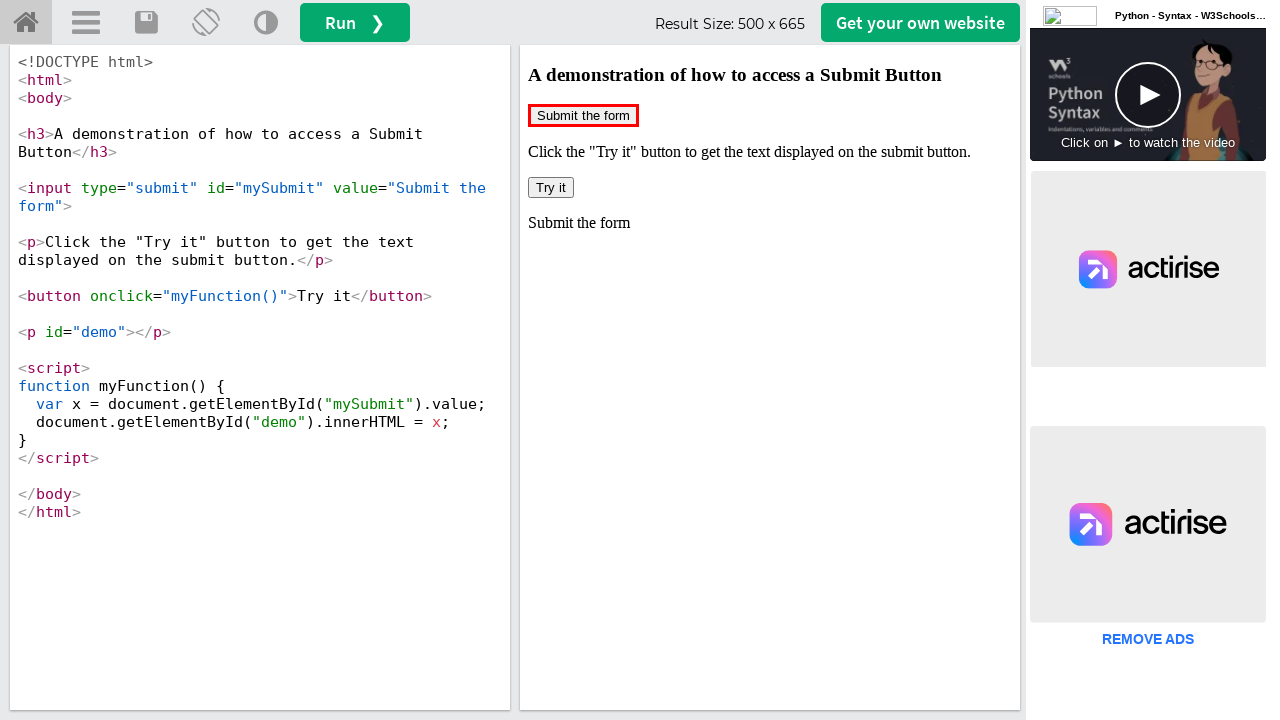

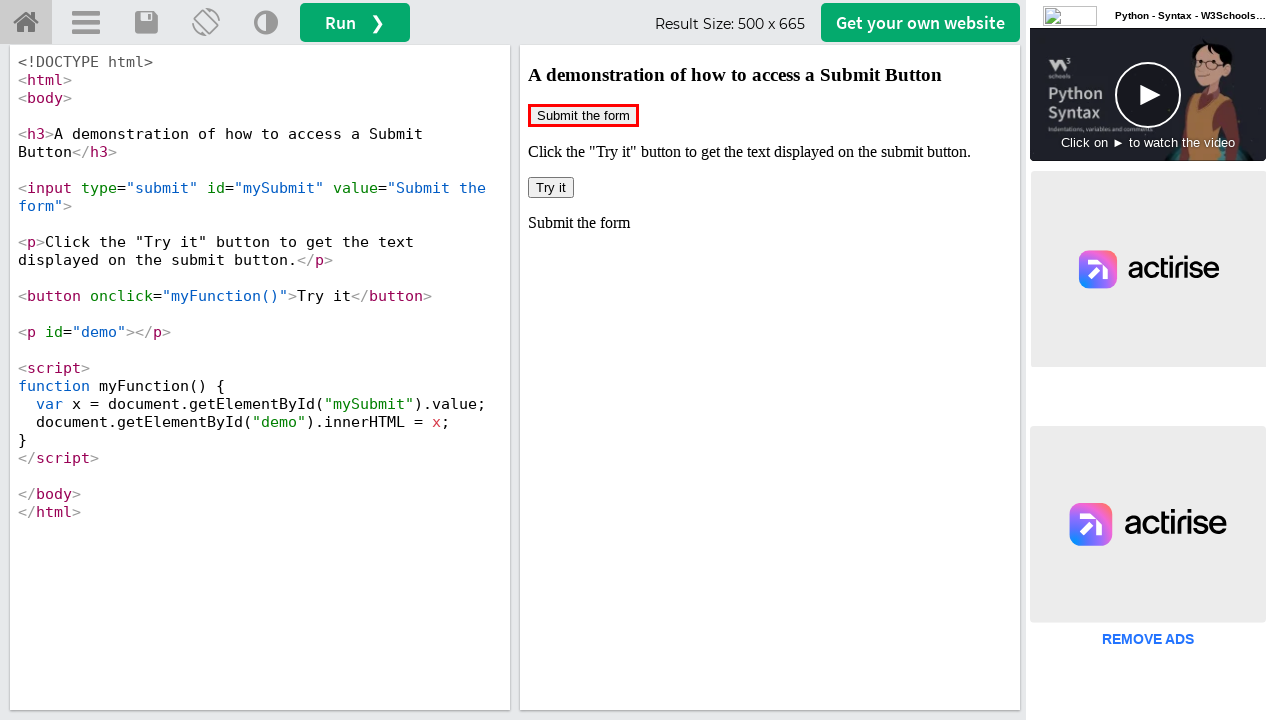